Tests pagination functionality on a religious texts website by navigating through multiple pages using the next page button until reaching the last page.

Starting URL: https://www.rahmathpublications.com/muslim.php?start=1

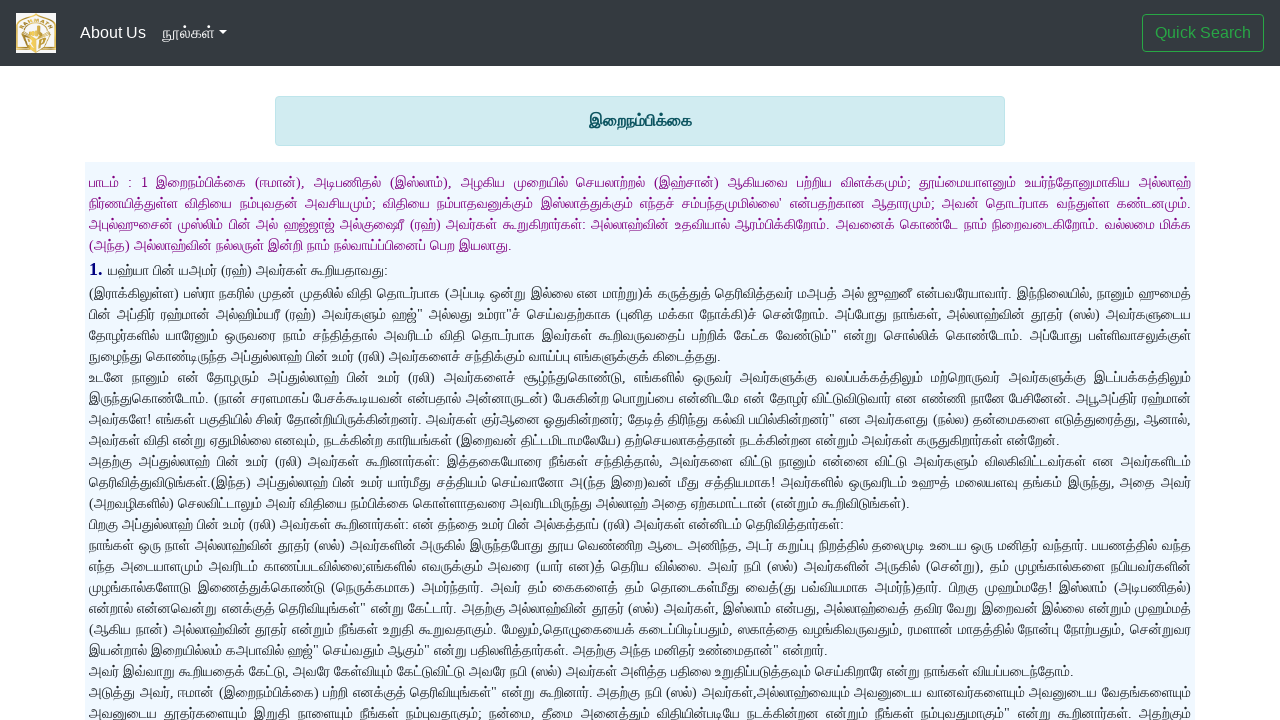

Waited for page content to load (#trans selector)
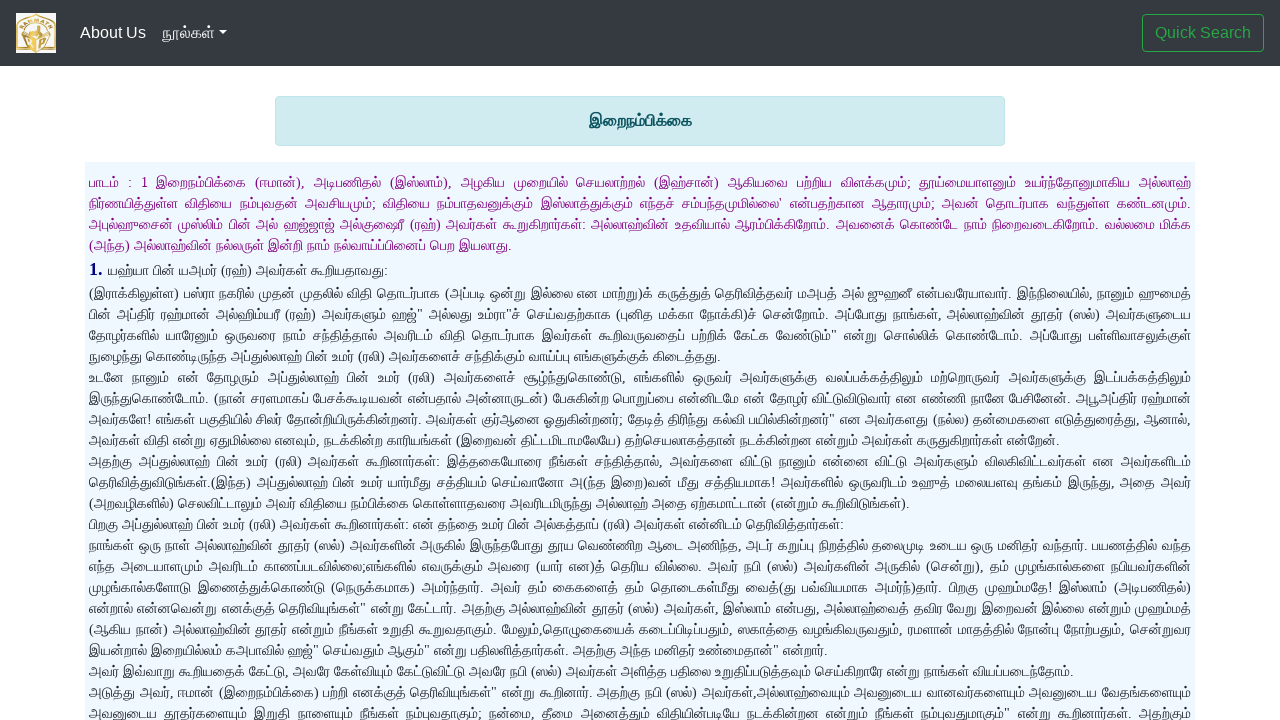

Checked if on last page by evaluating pagination button state
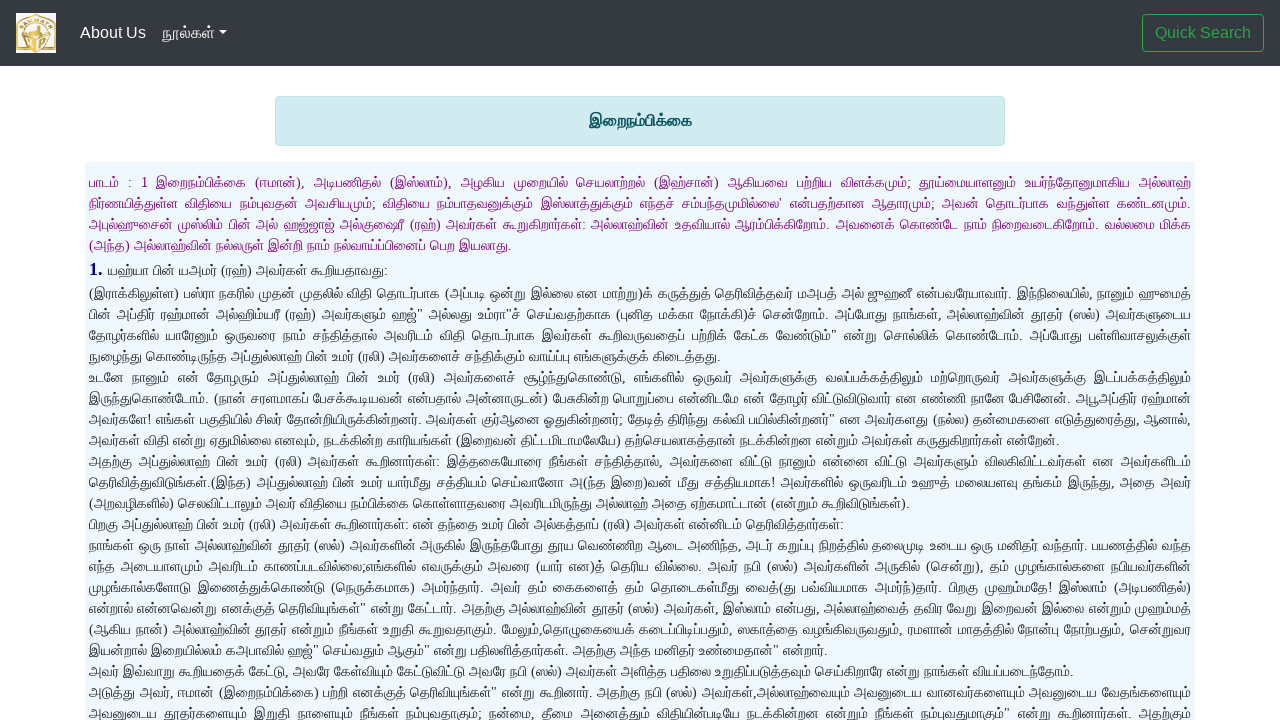

Clicked next page button at (696, 685) on .page-item:last-child > .page-link
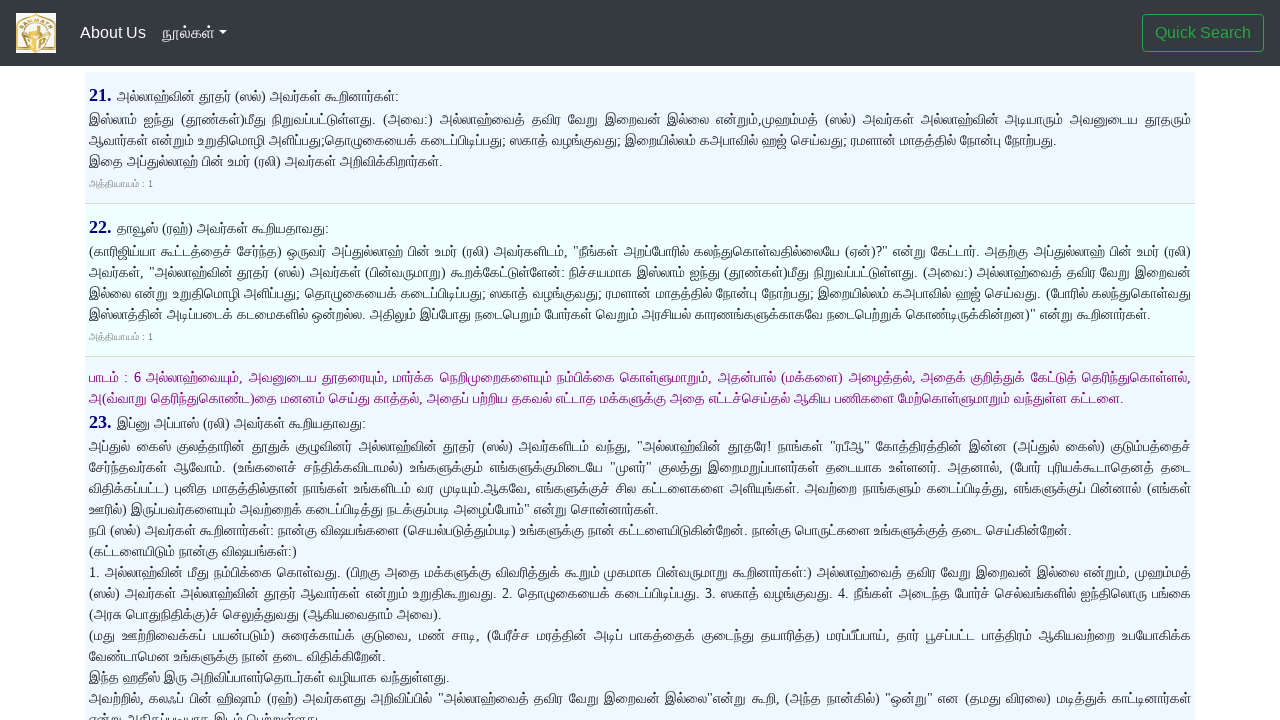

Waited for new page to load
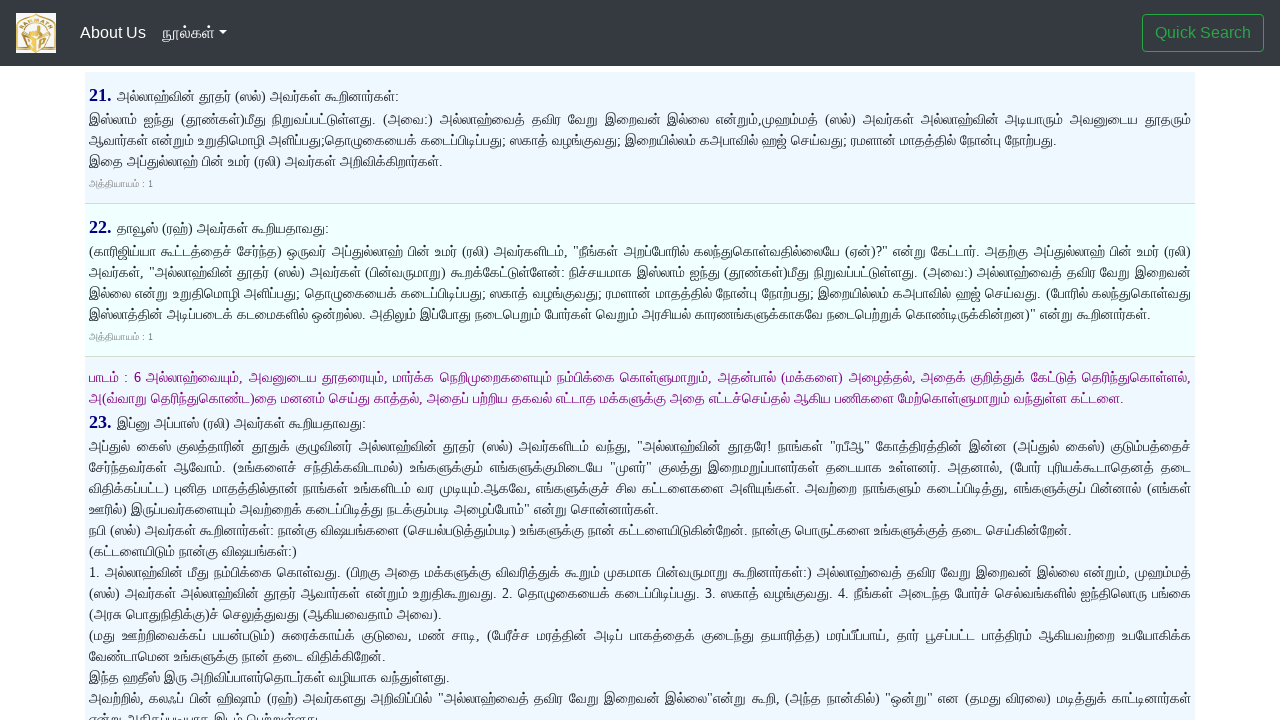

Verified content loaded on new page (#trans selector found)
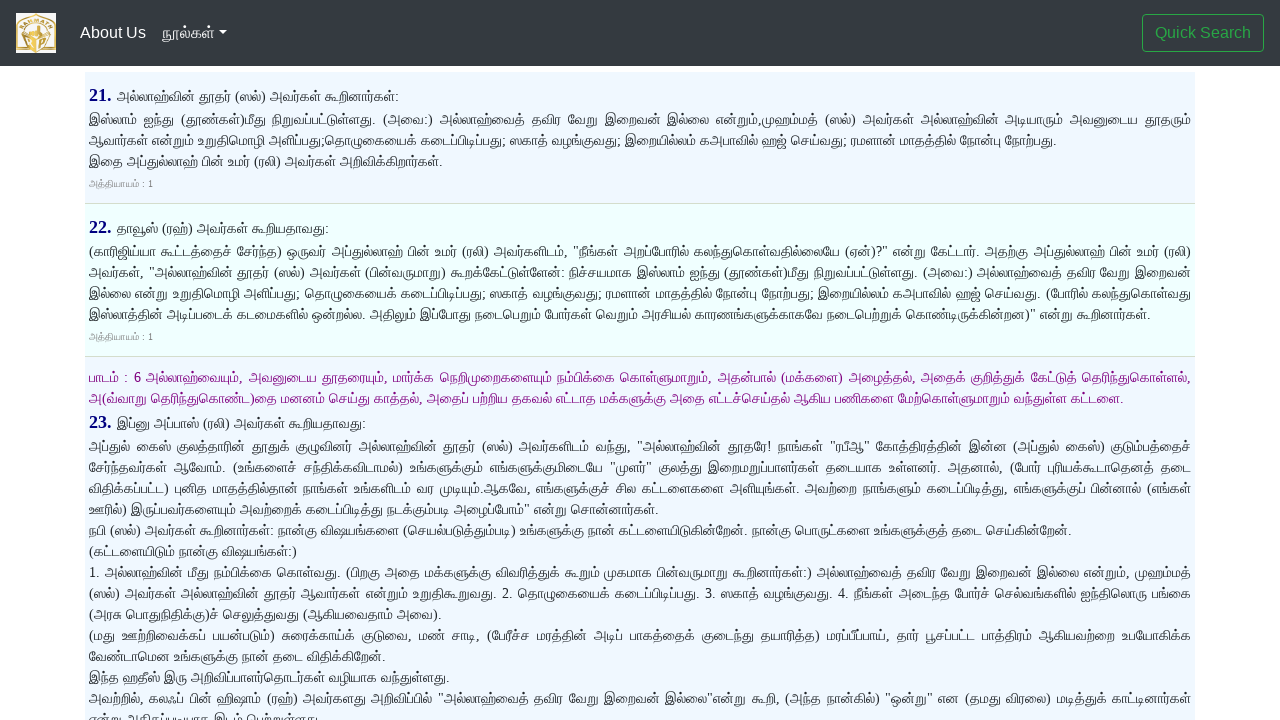

Checked if on last page by evaluating pagination button state
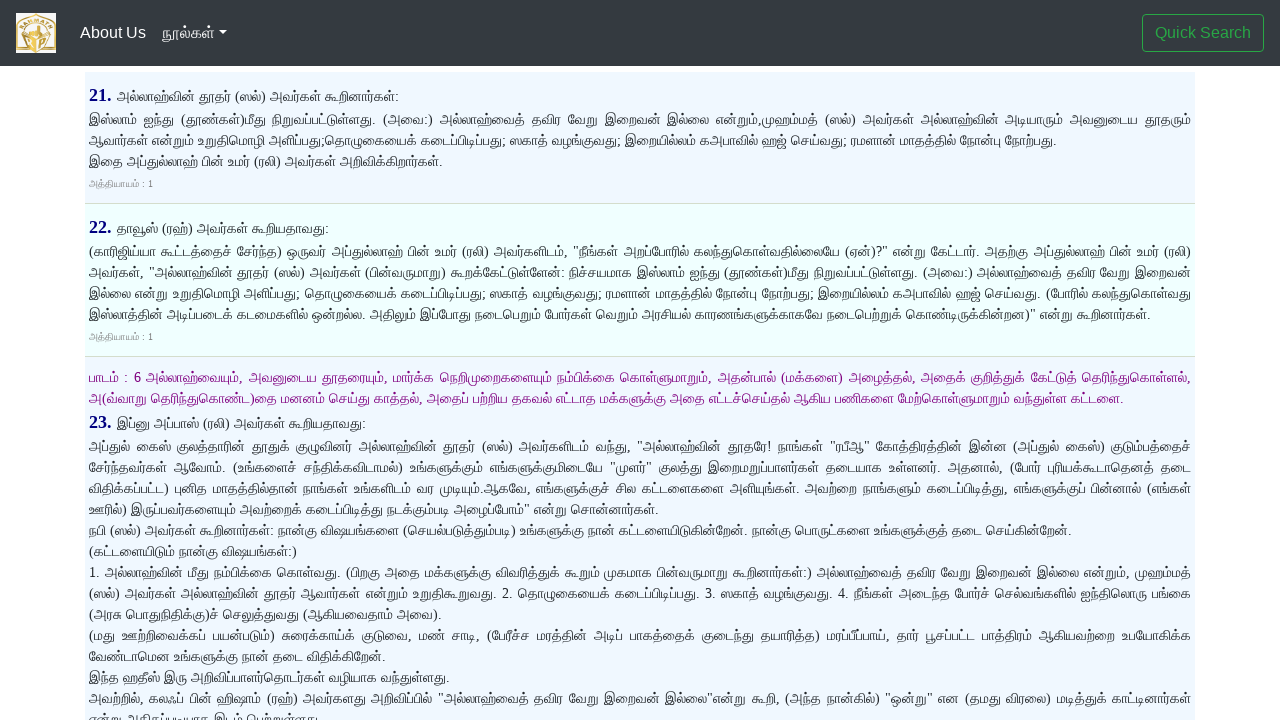

Clicked next page button at (696, 685) on .page-item:last-child > .page-link
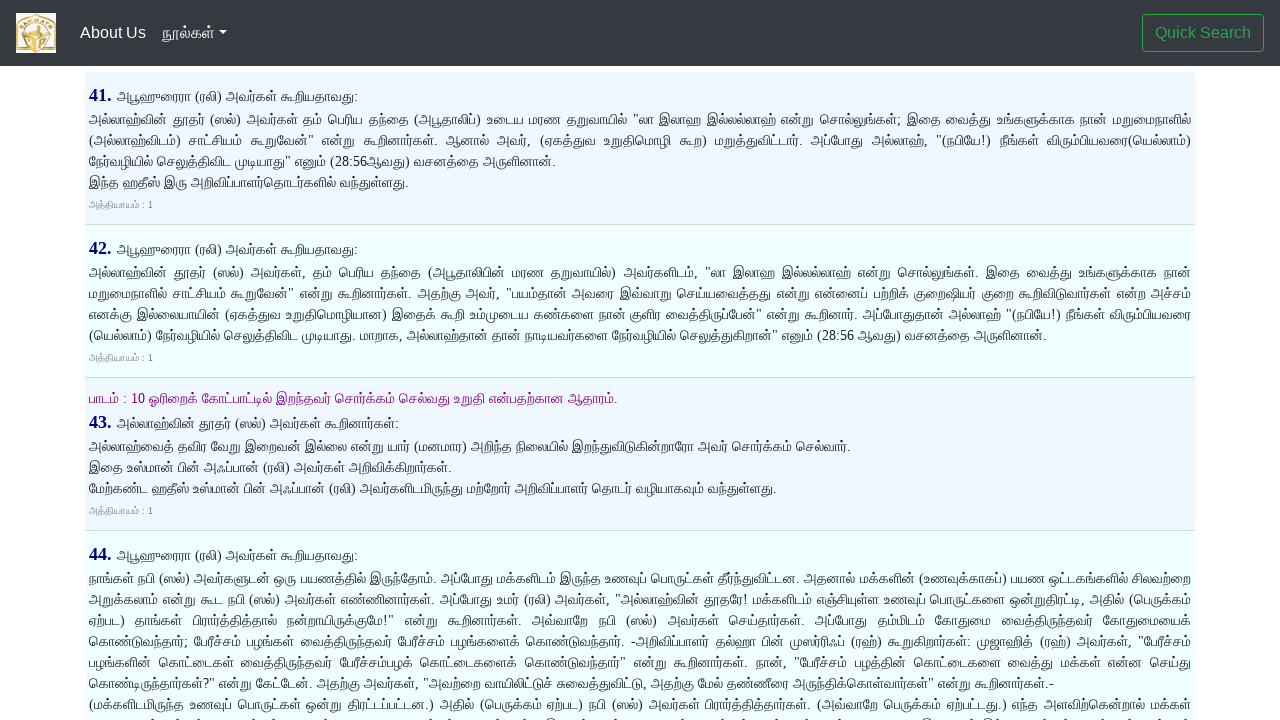

Waited for new page to load
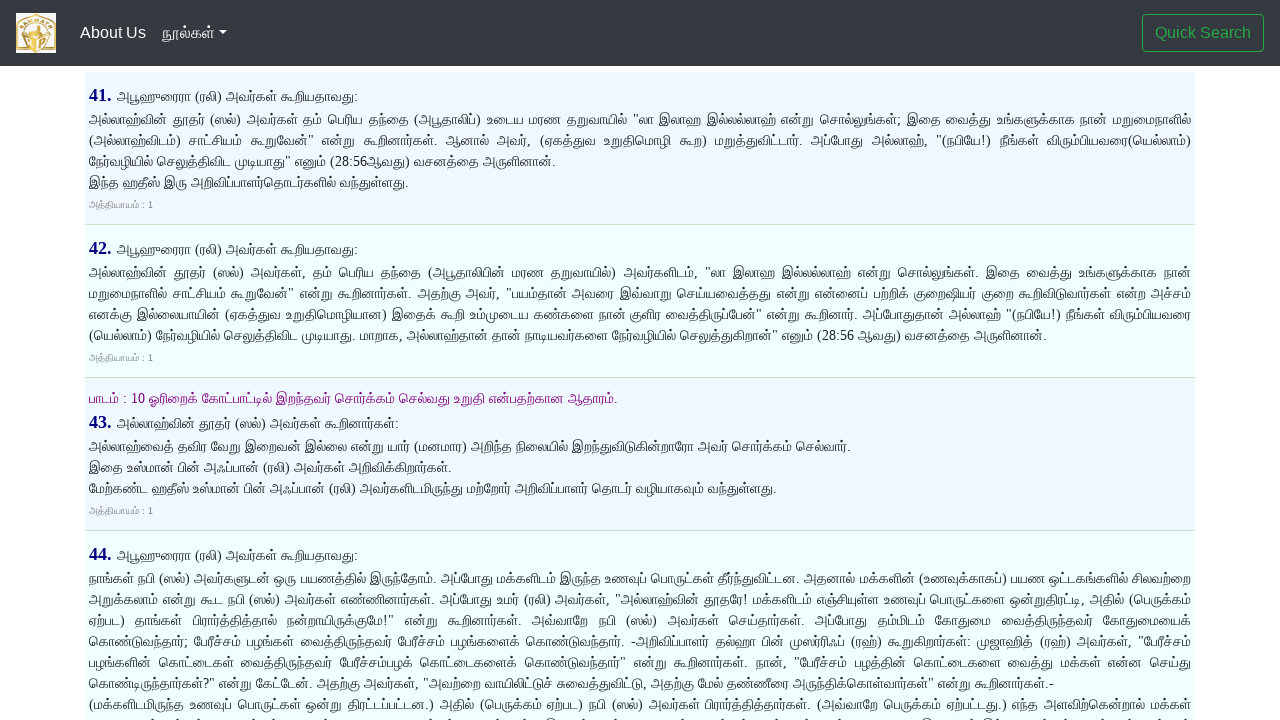

Verified content loaded on new page (#trans selector found)
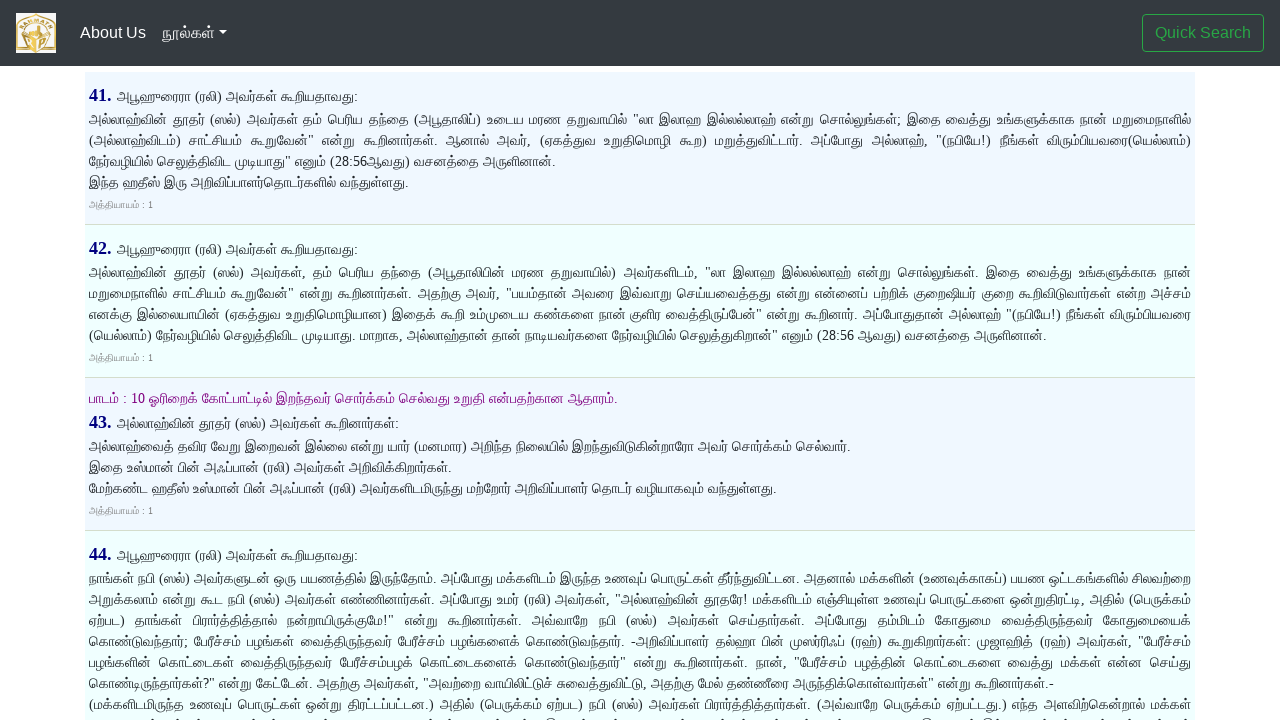

Checked if on last page by evaluating pagination button state
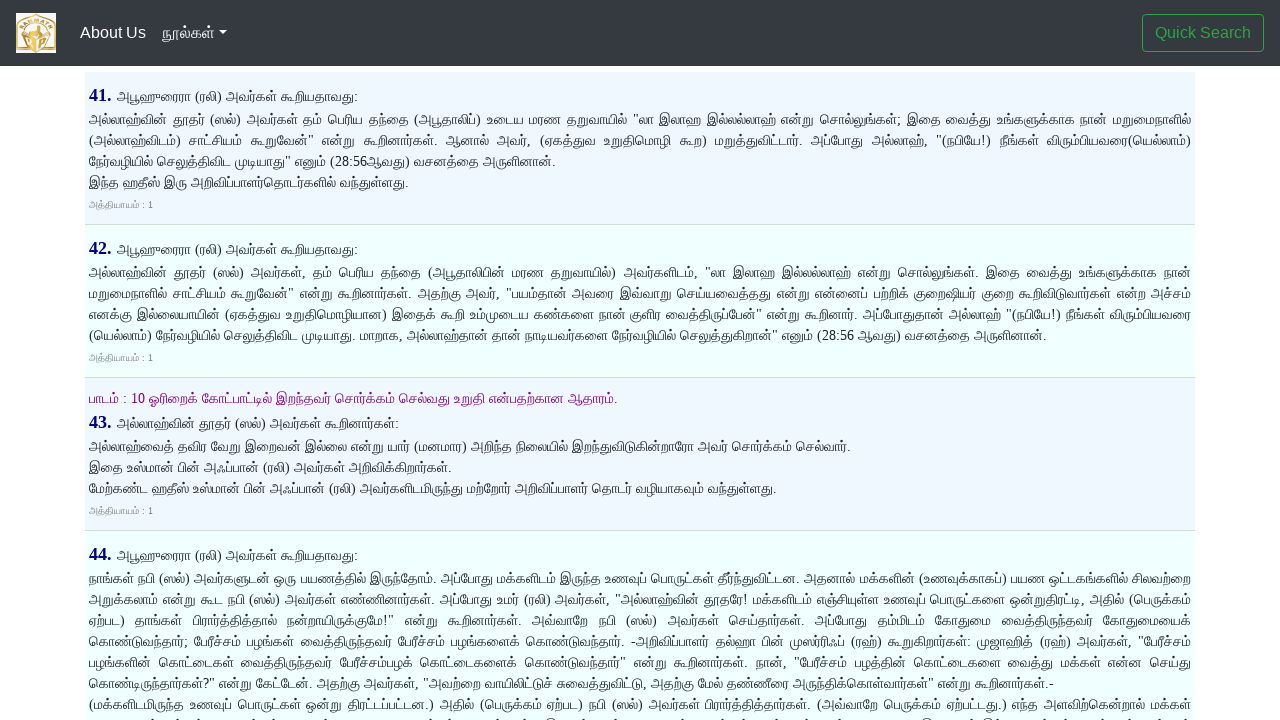

Clicked next page button at (696, 685) on .page-item:last-child > .page-link
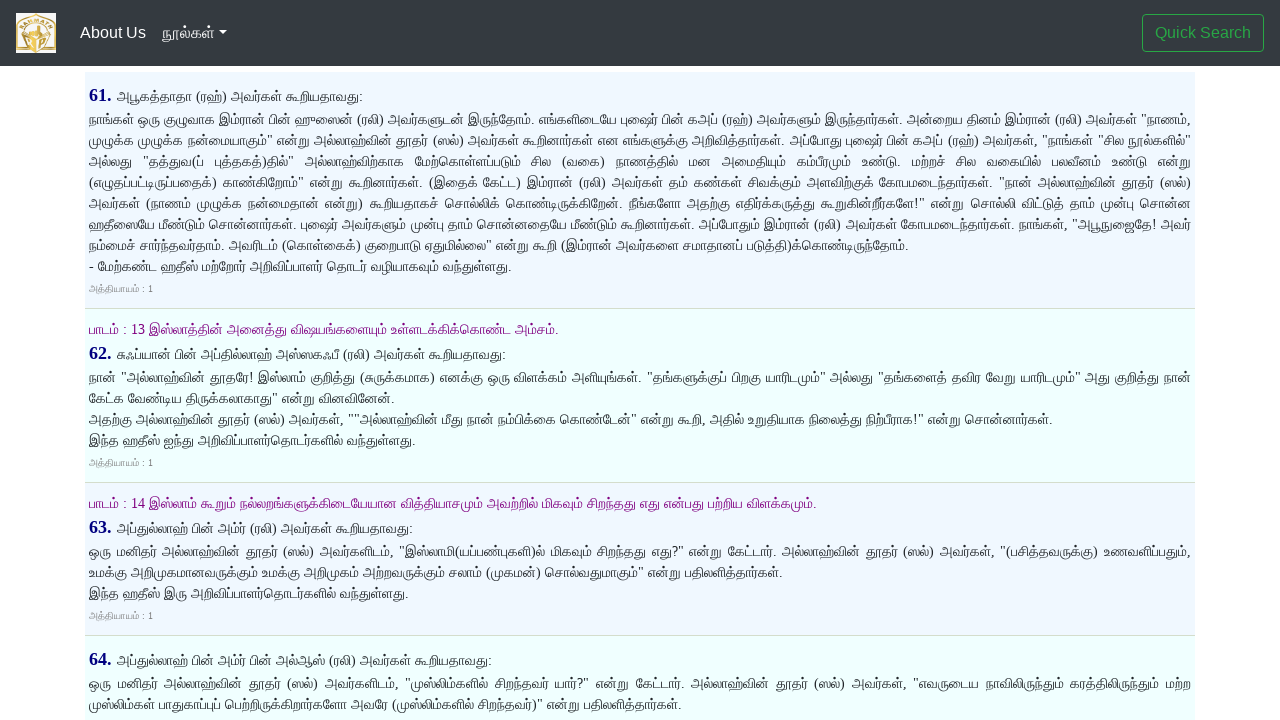

Waited for new page to load
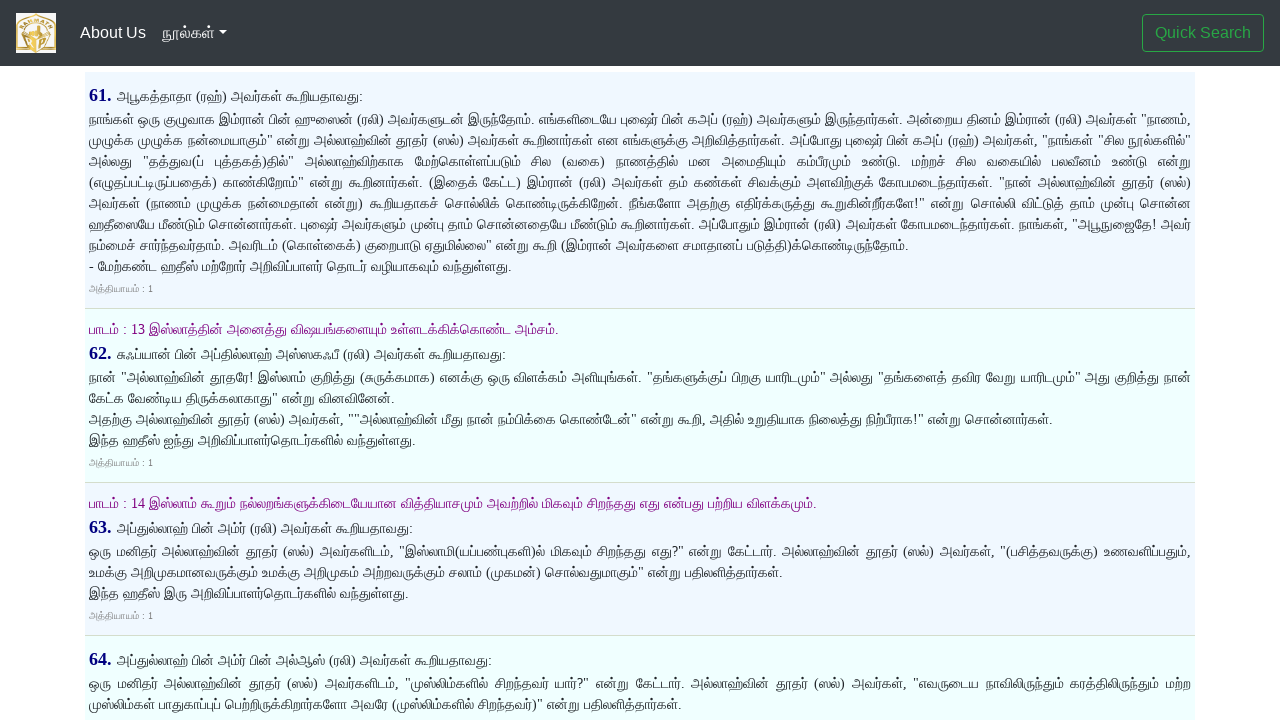

Verified content loaded on new page (#trans selector found)
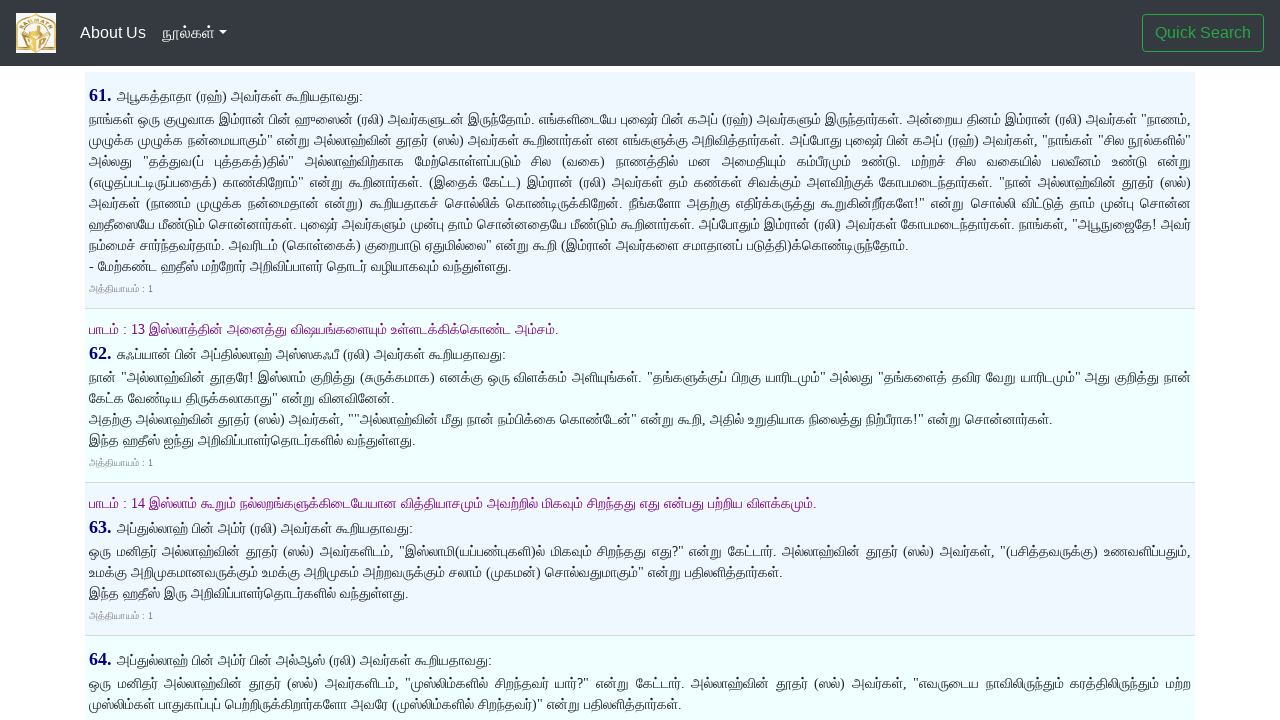

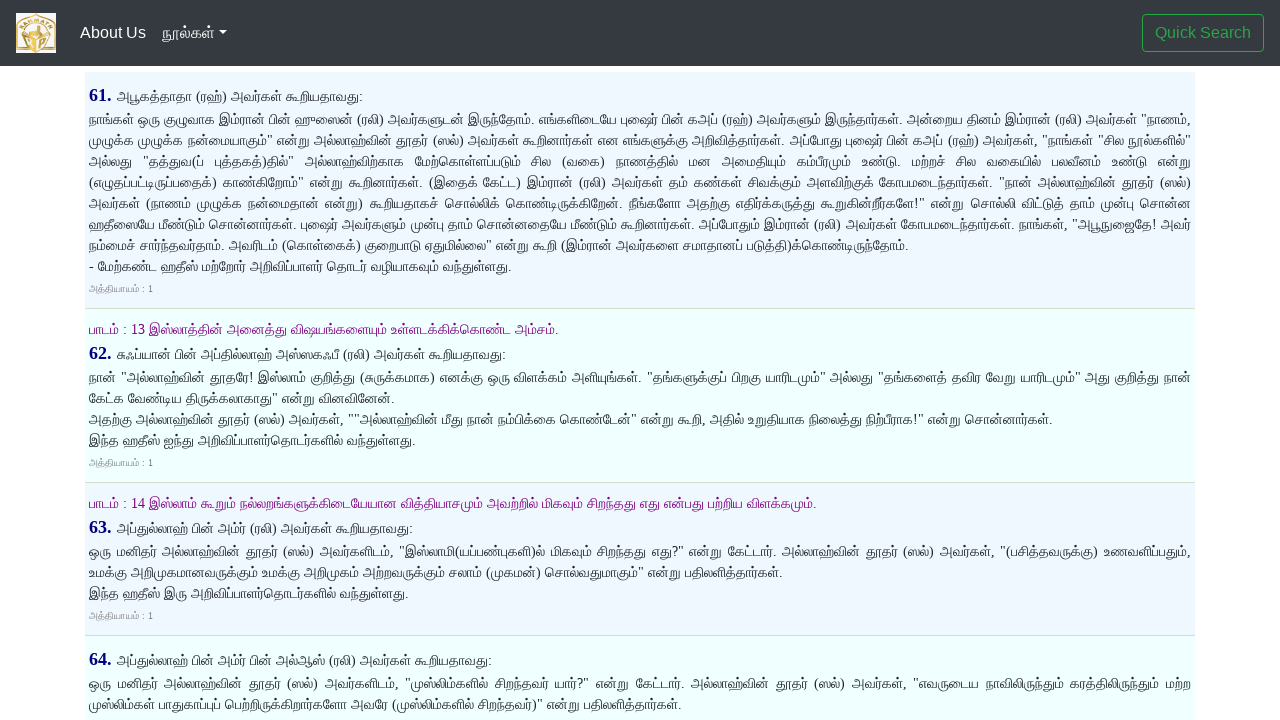